Navigates to the Demoblaze demo e-commerce homepage and verifies that links and product elements are present on the page.

Starting URL: https://www.demoblaze.com/index.html

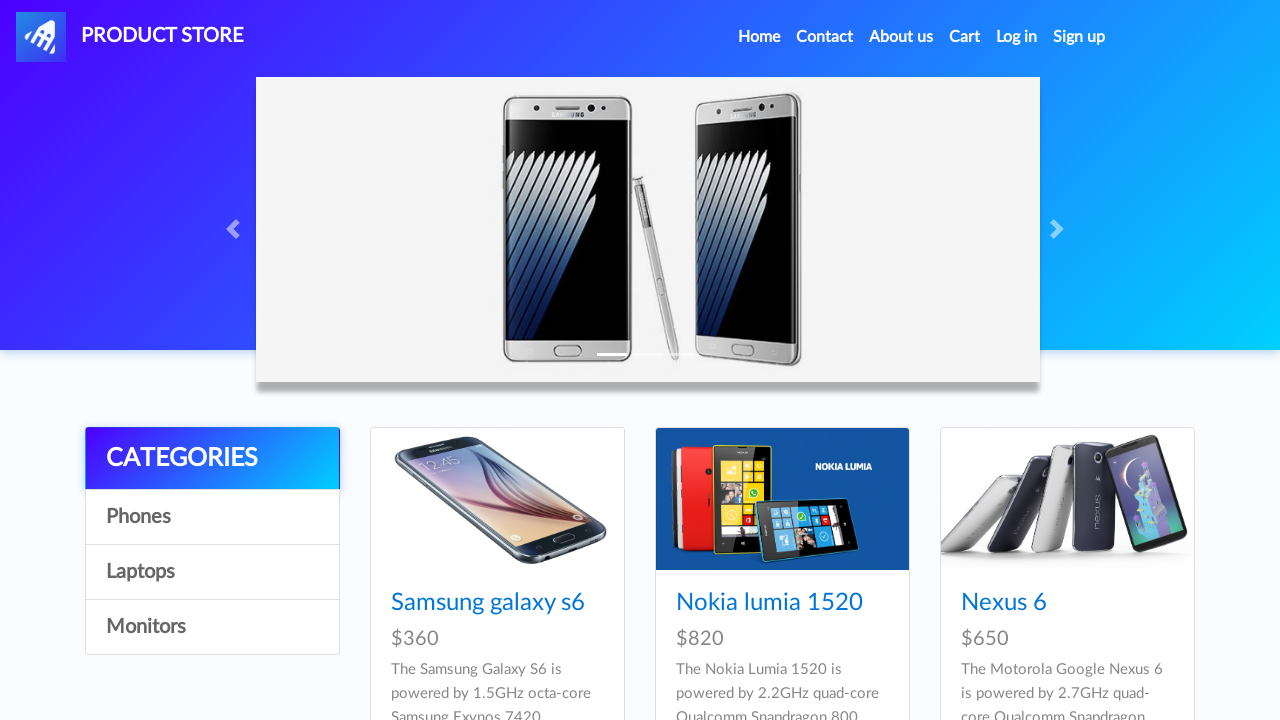

Navigated to Demoblaze homepage
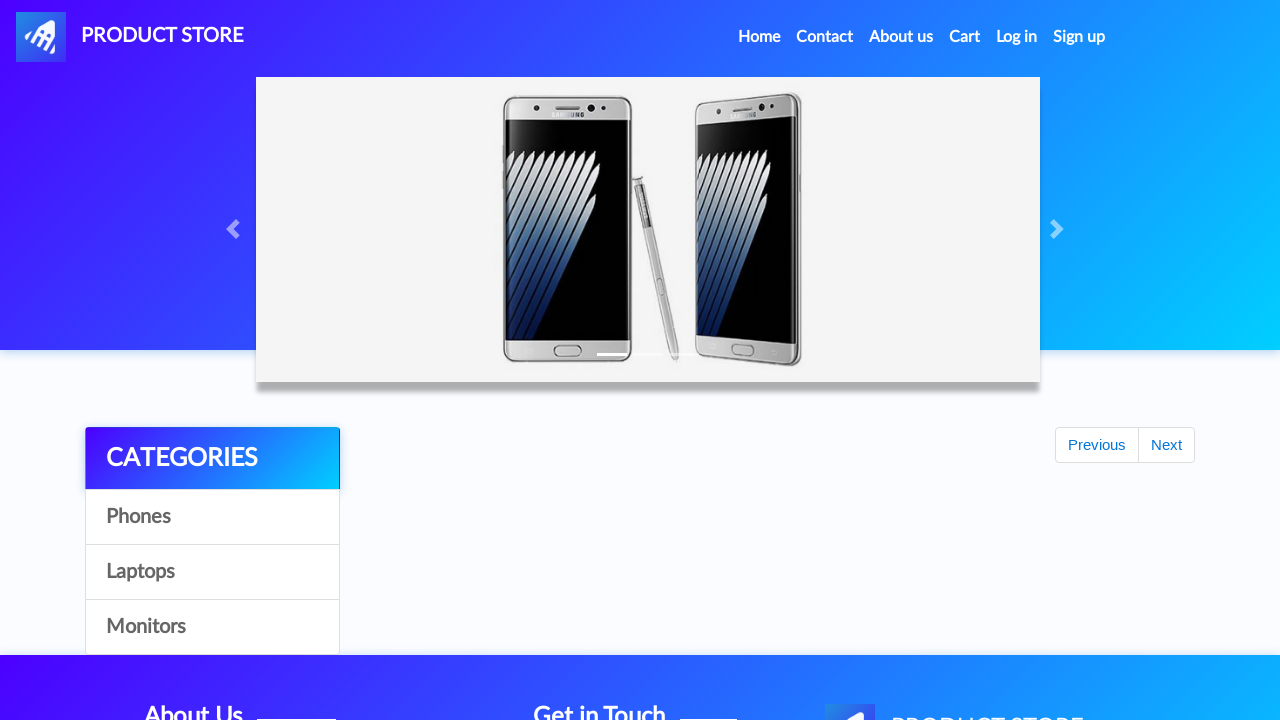

Waited for links to load on the page
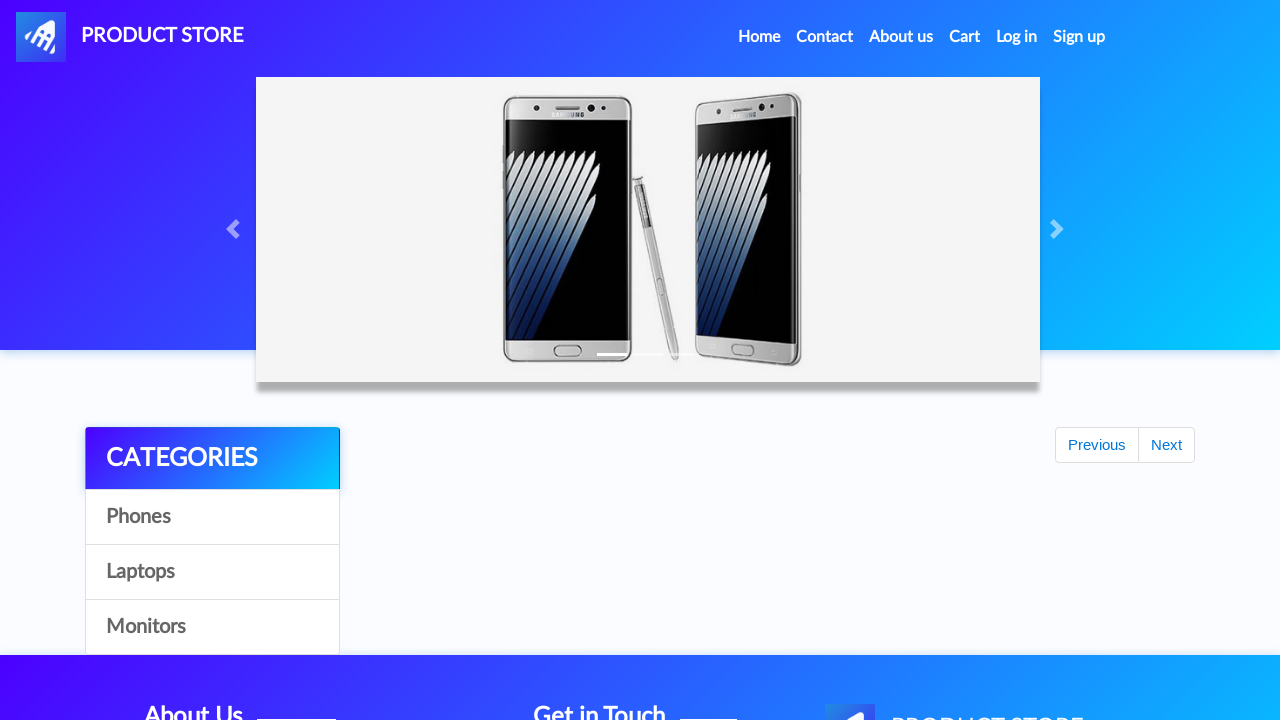

Located 33 links on the page
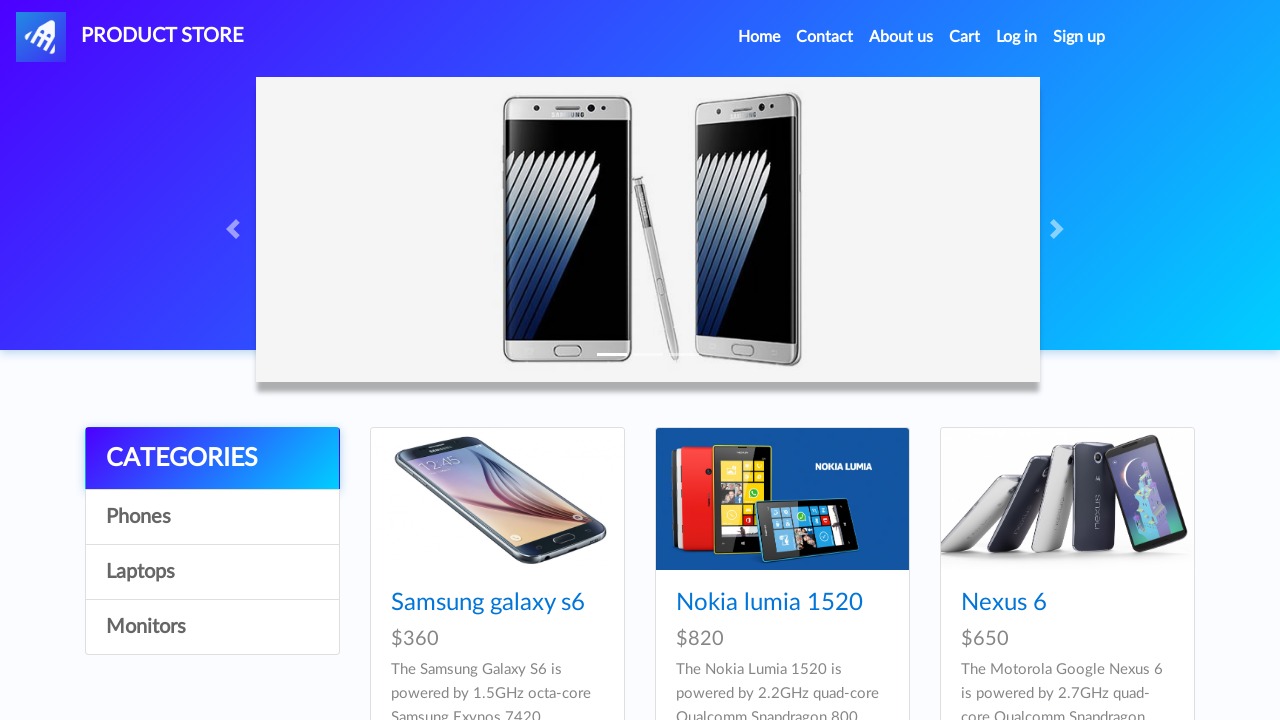

Verified that links exist on the page
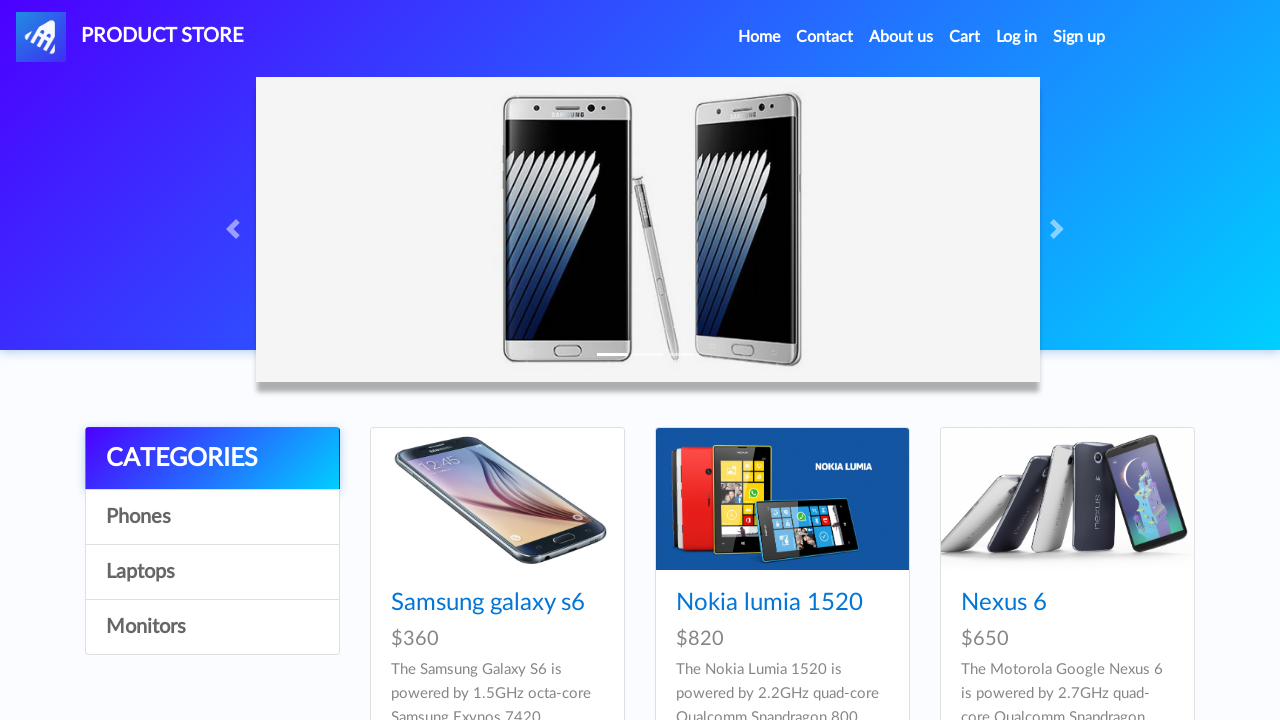

Waited for product elements to load
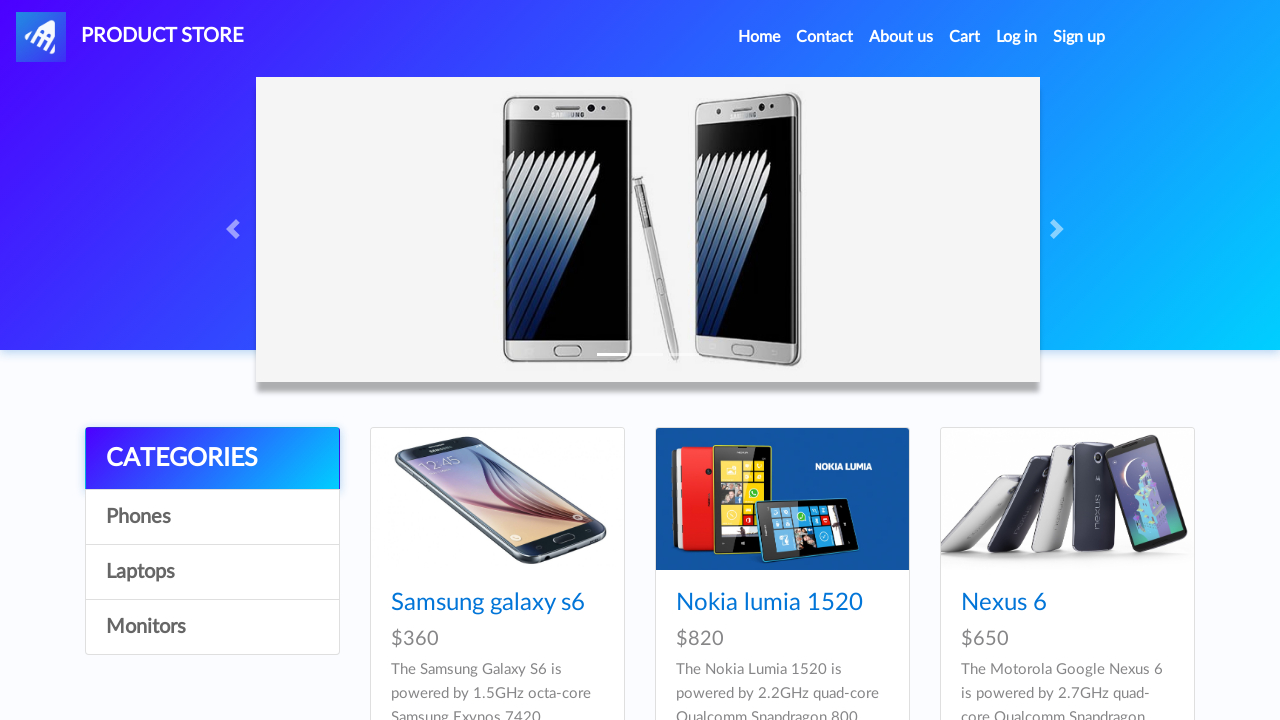

Located 9 product elements on the page
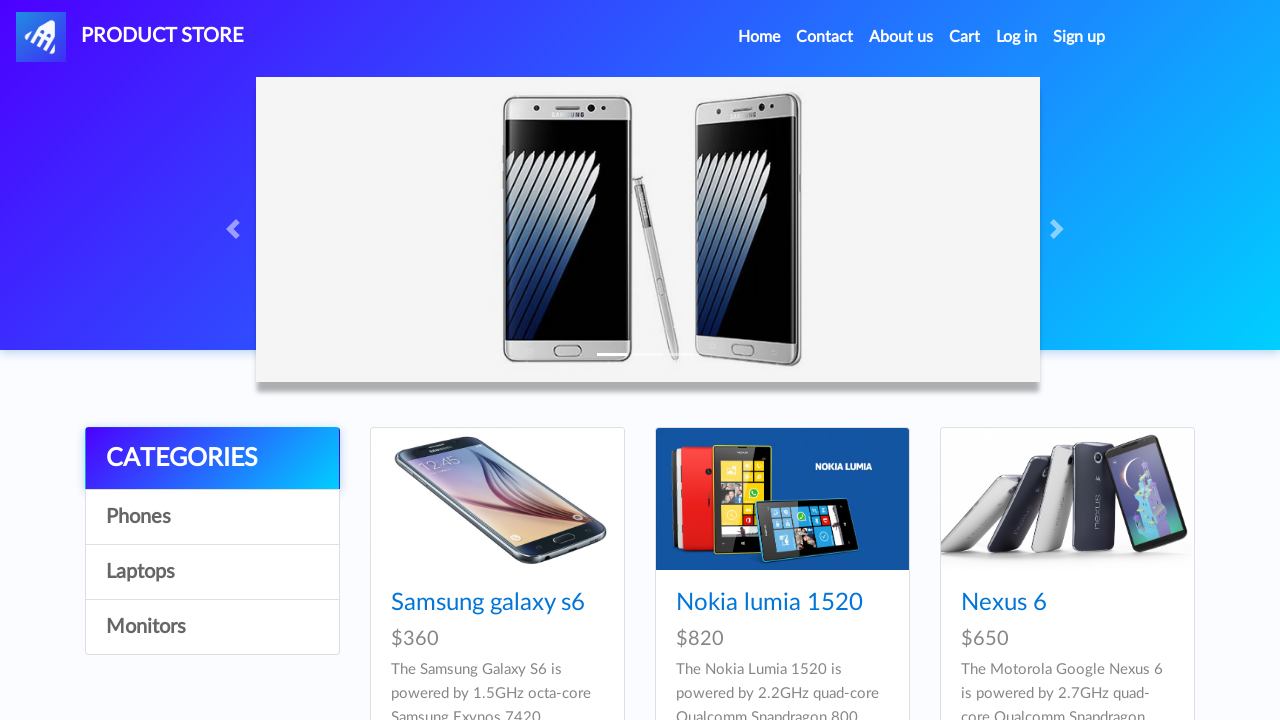

Verified that products exist on the page
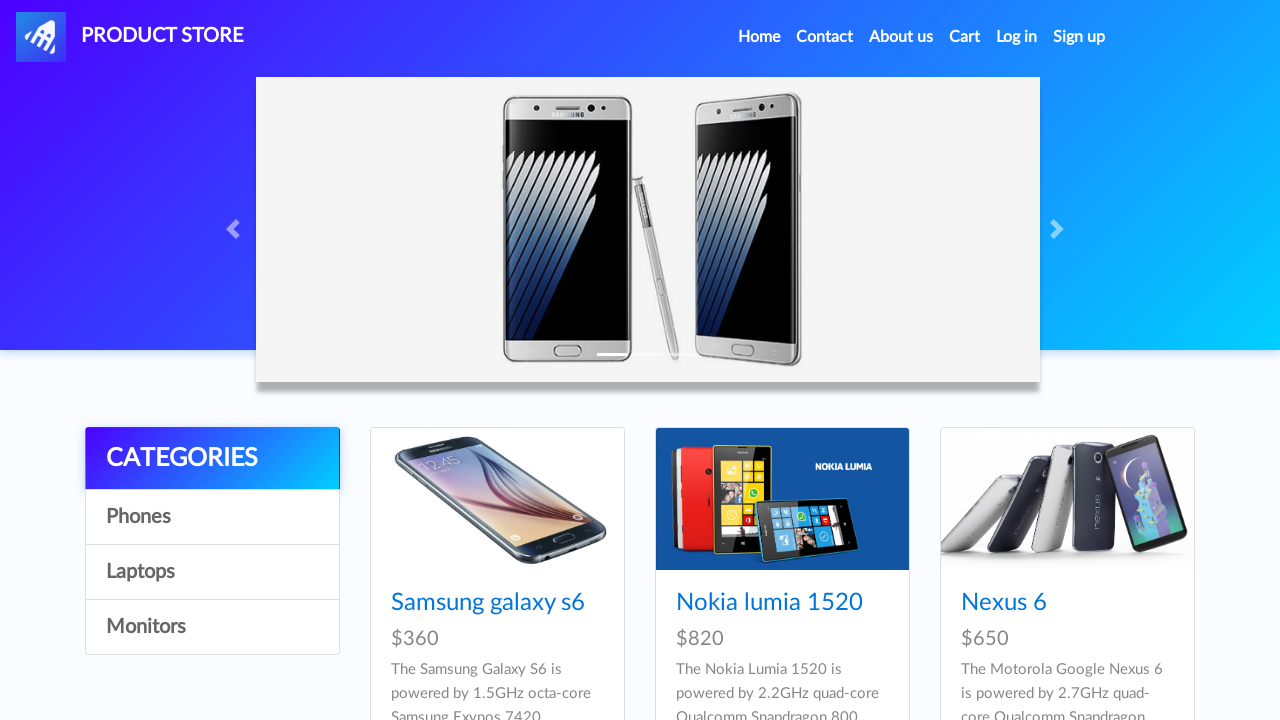

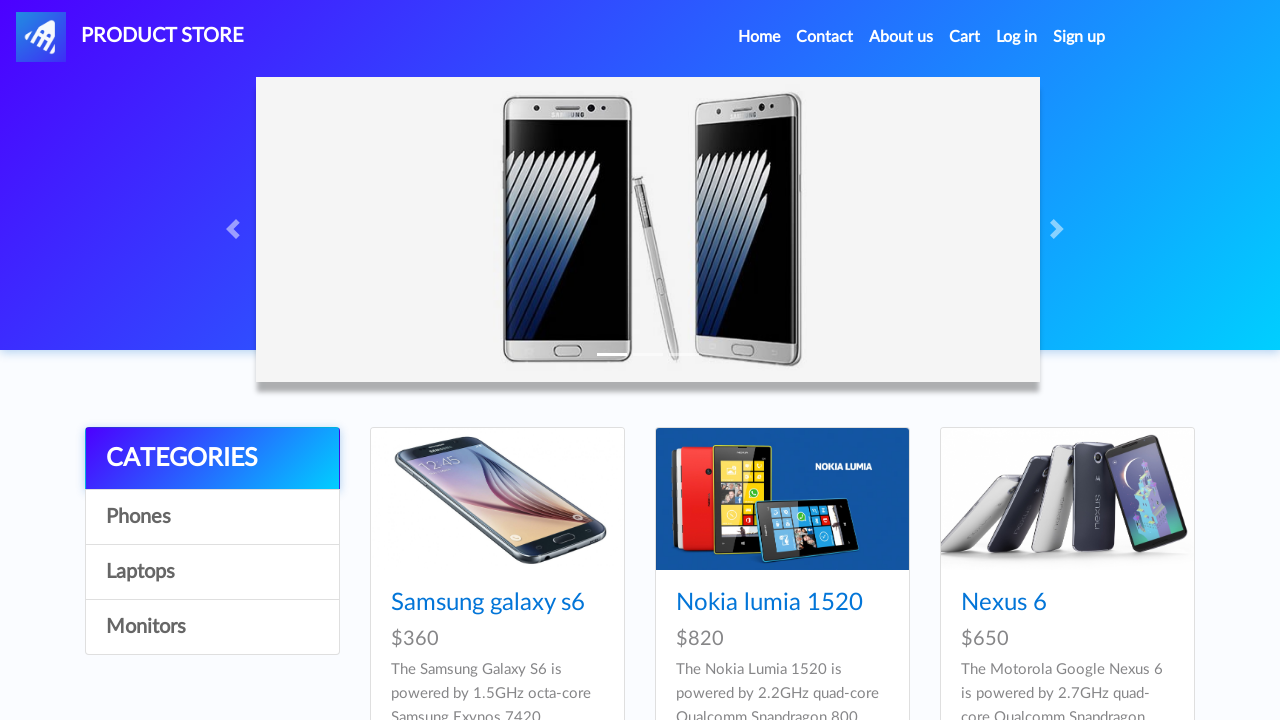